Navigates to the learn-automation.com website and verifies the page title is loaded correctly.

Starting URL: http://www.learn-automation.com

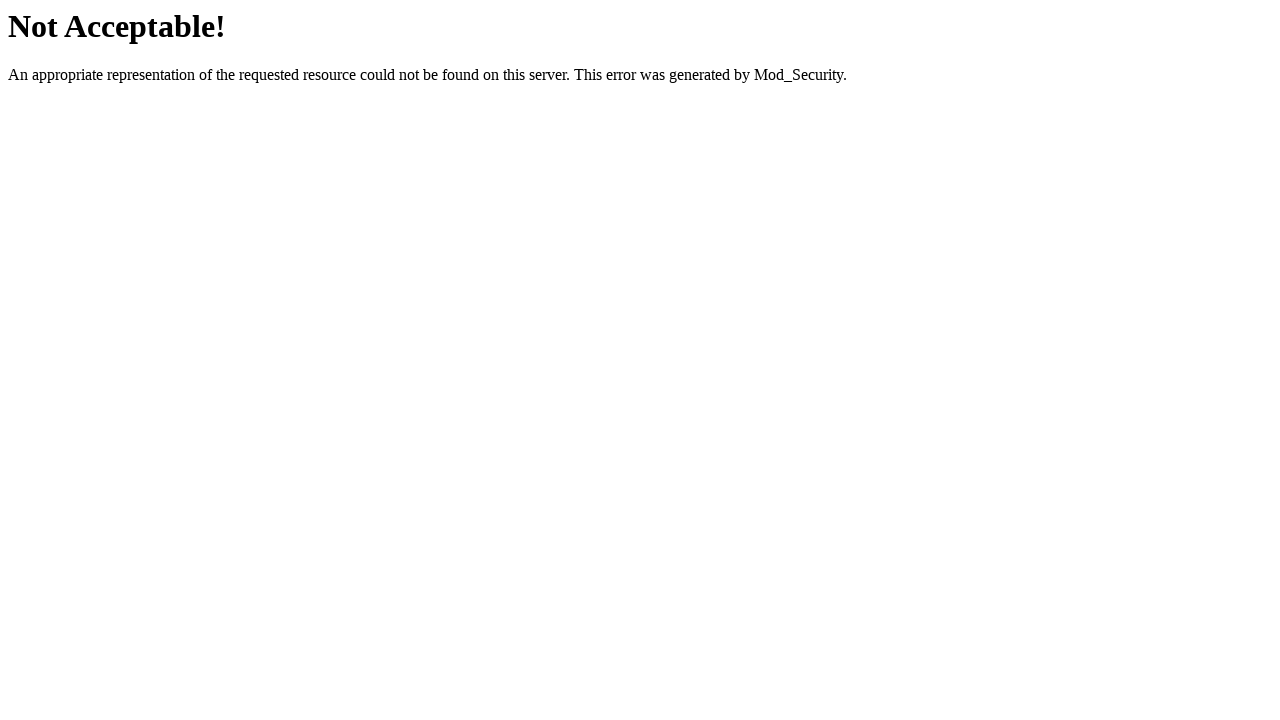

Set viewport size to 1920x1080
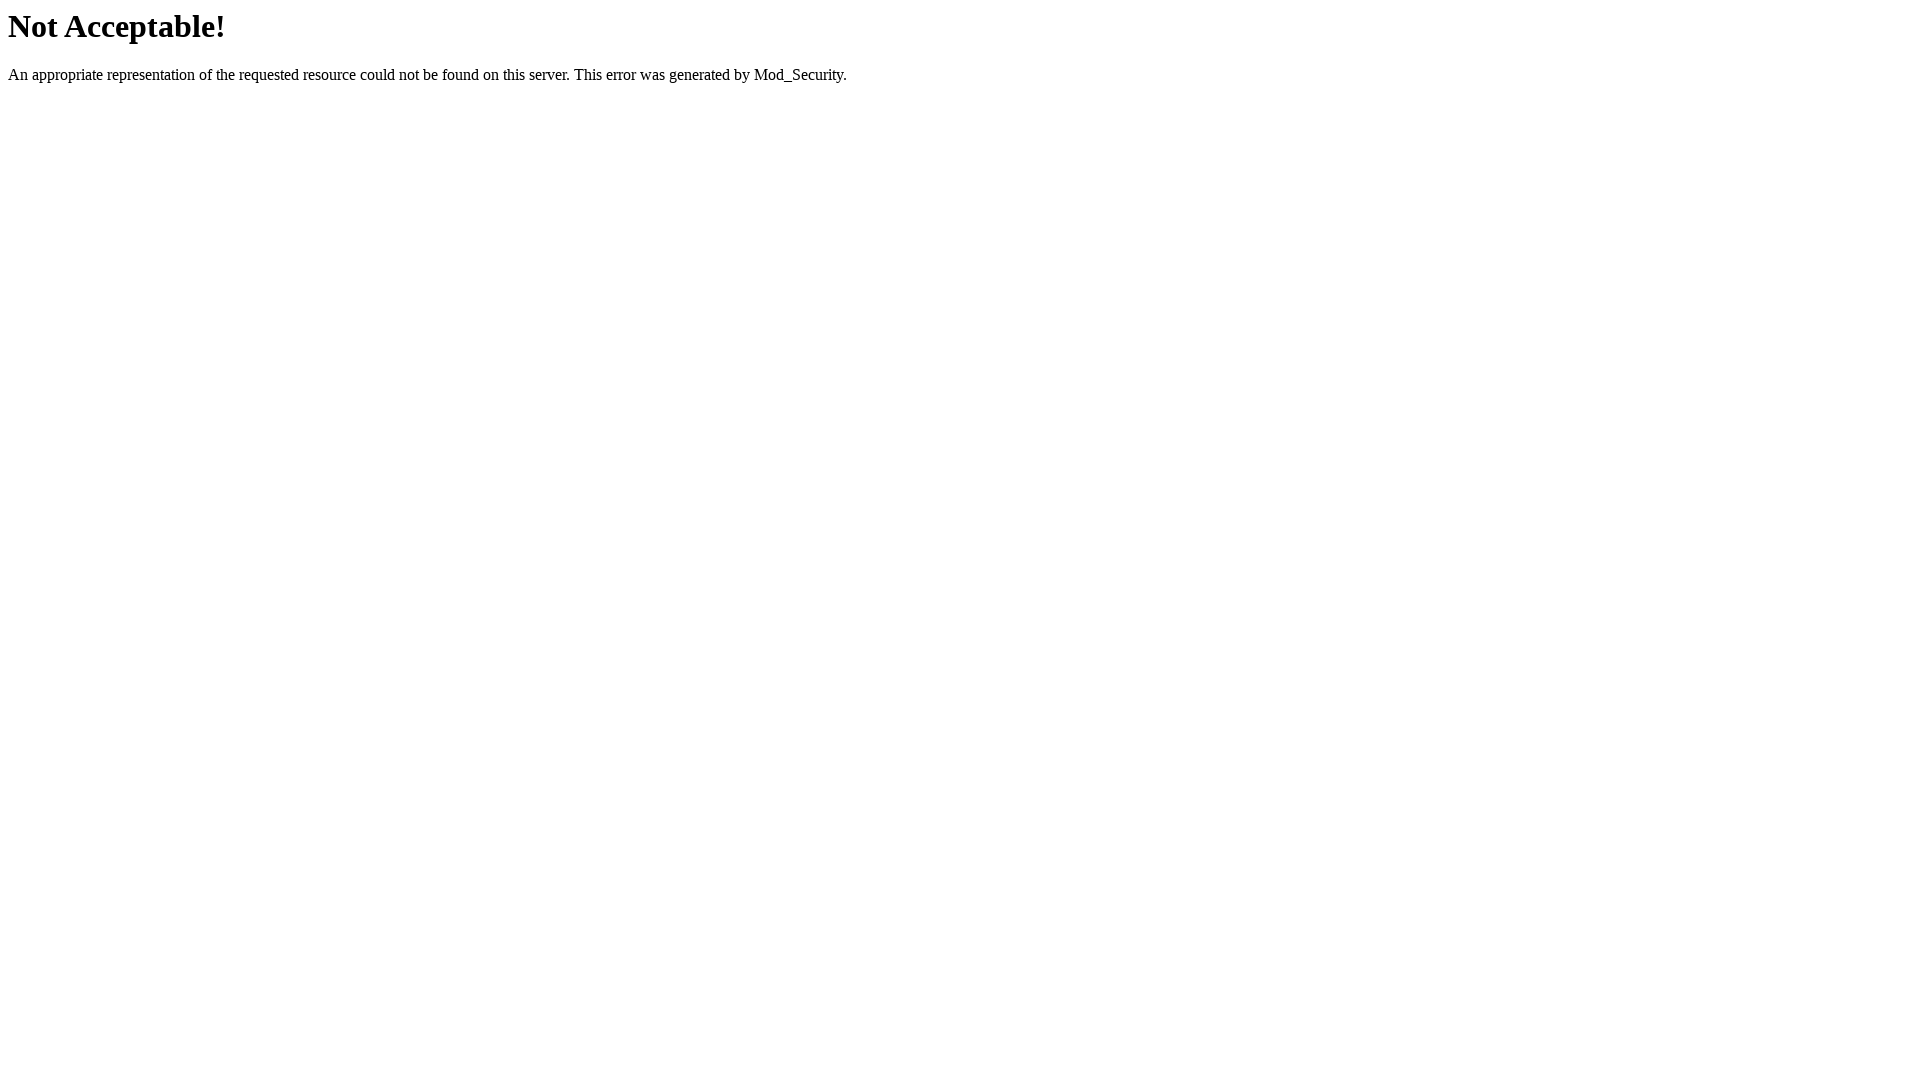

Page loaded and DOM content rendered
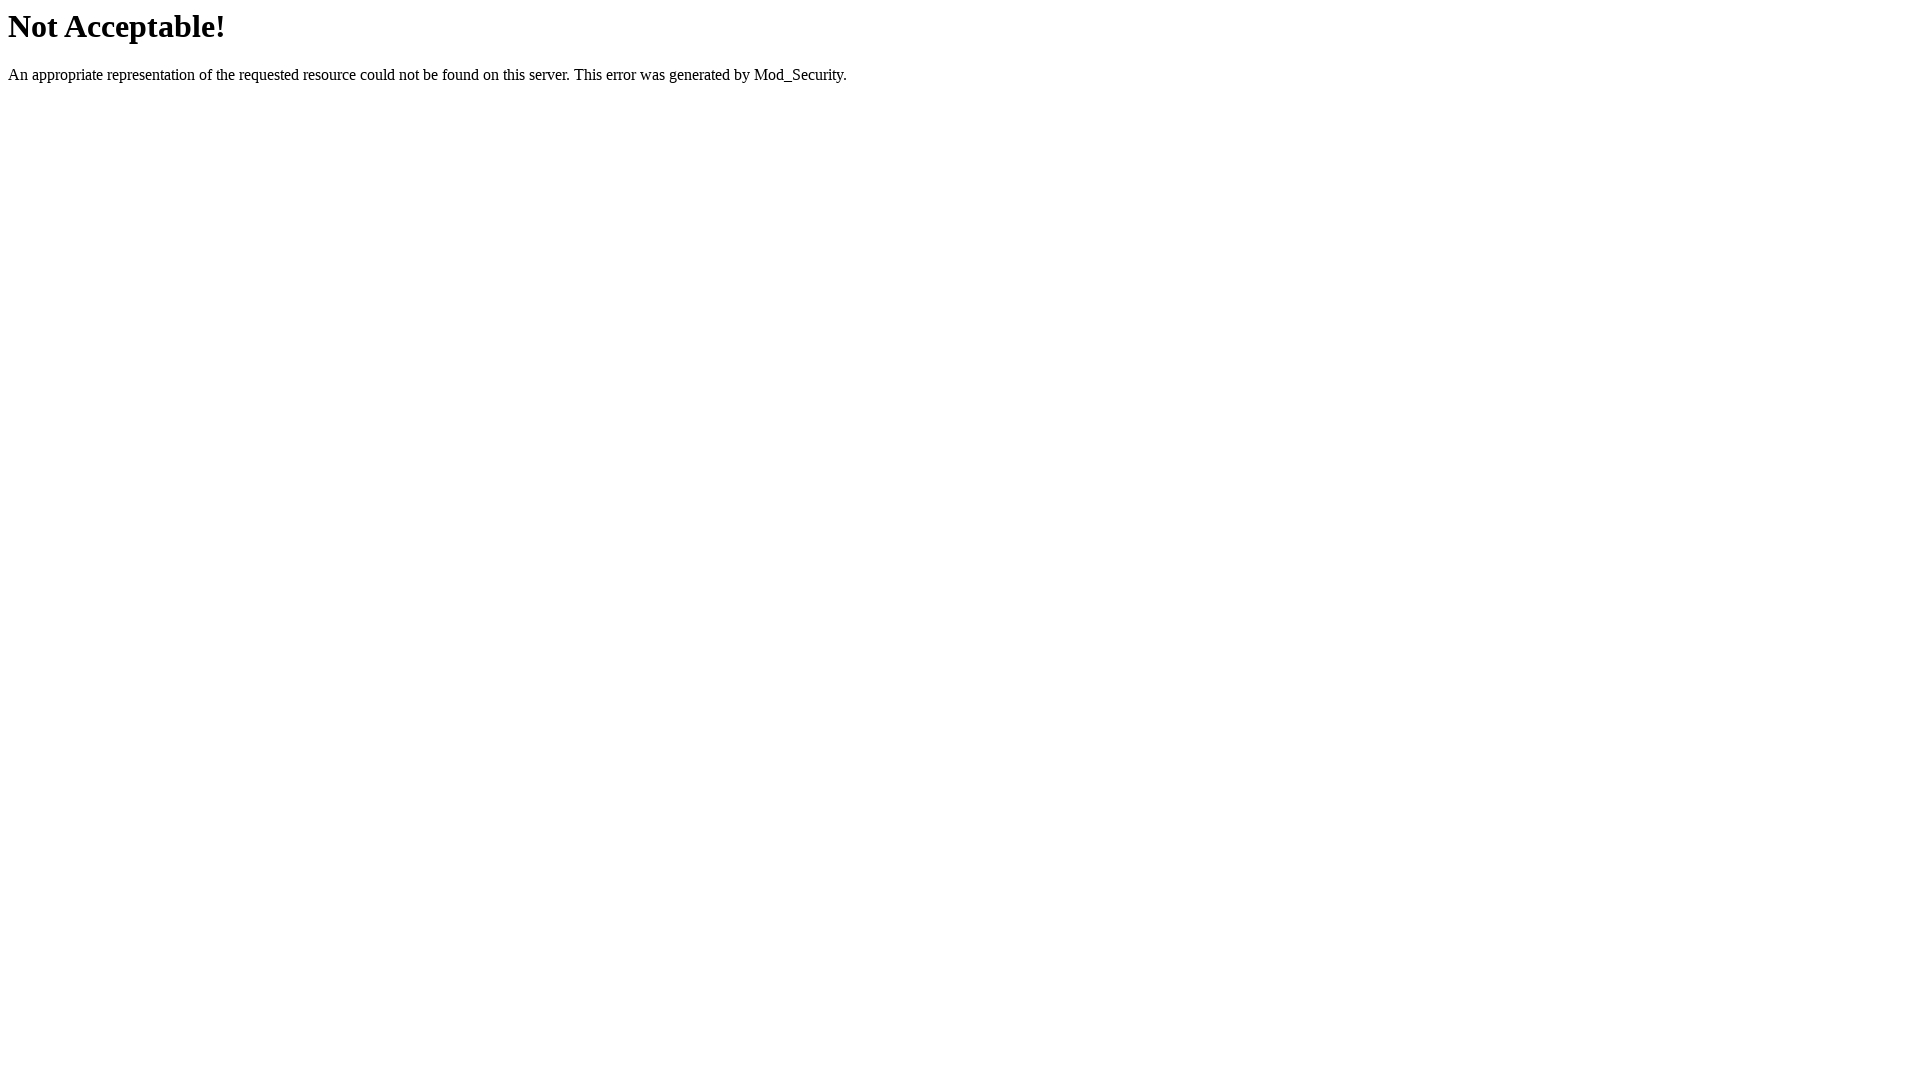

Retrieved page title: Not Acceptable!
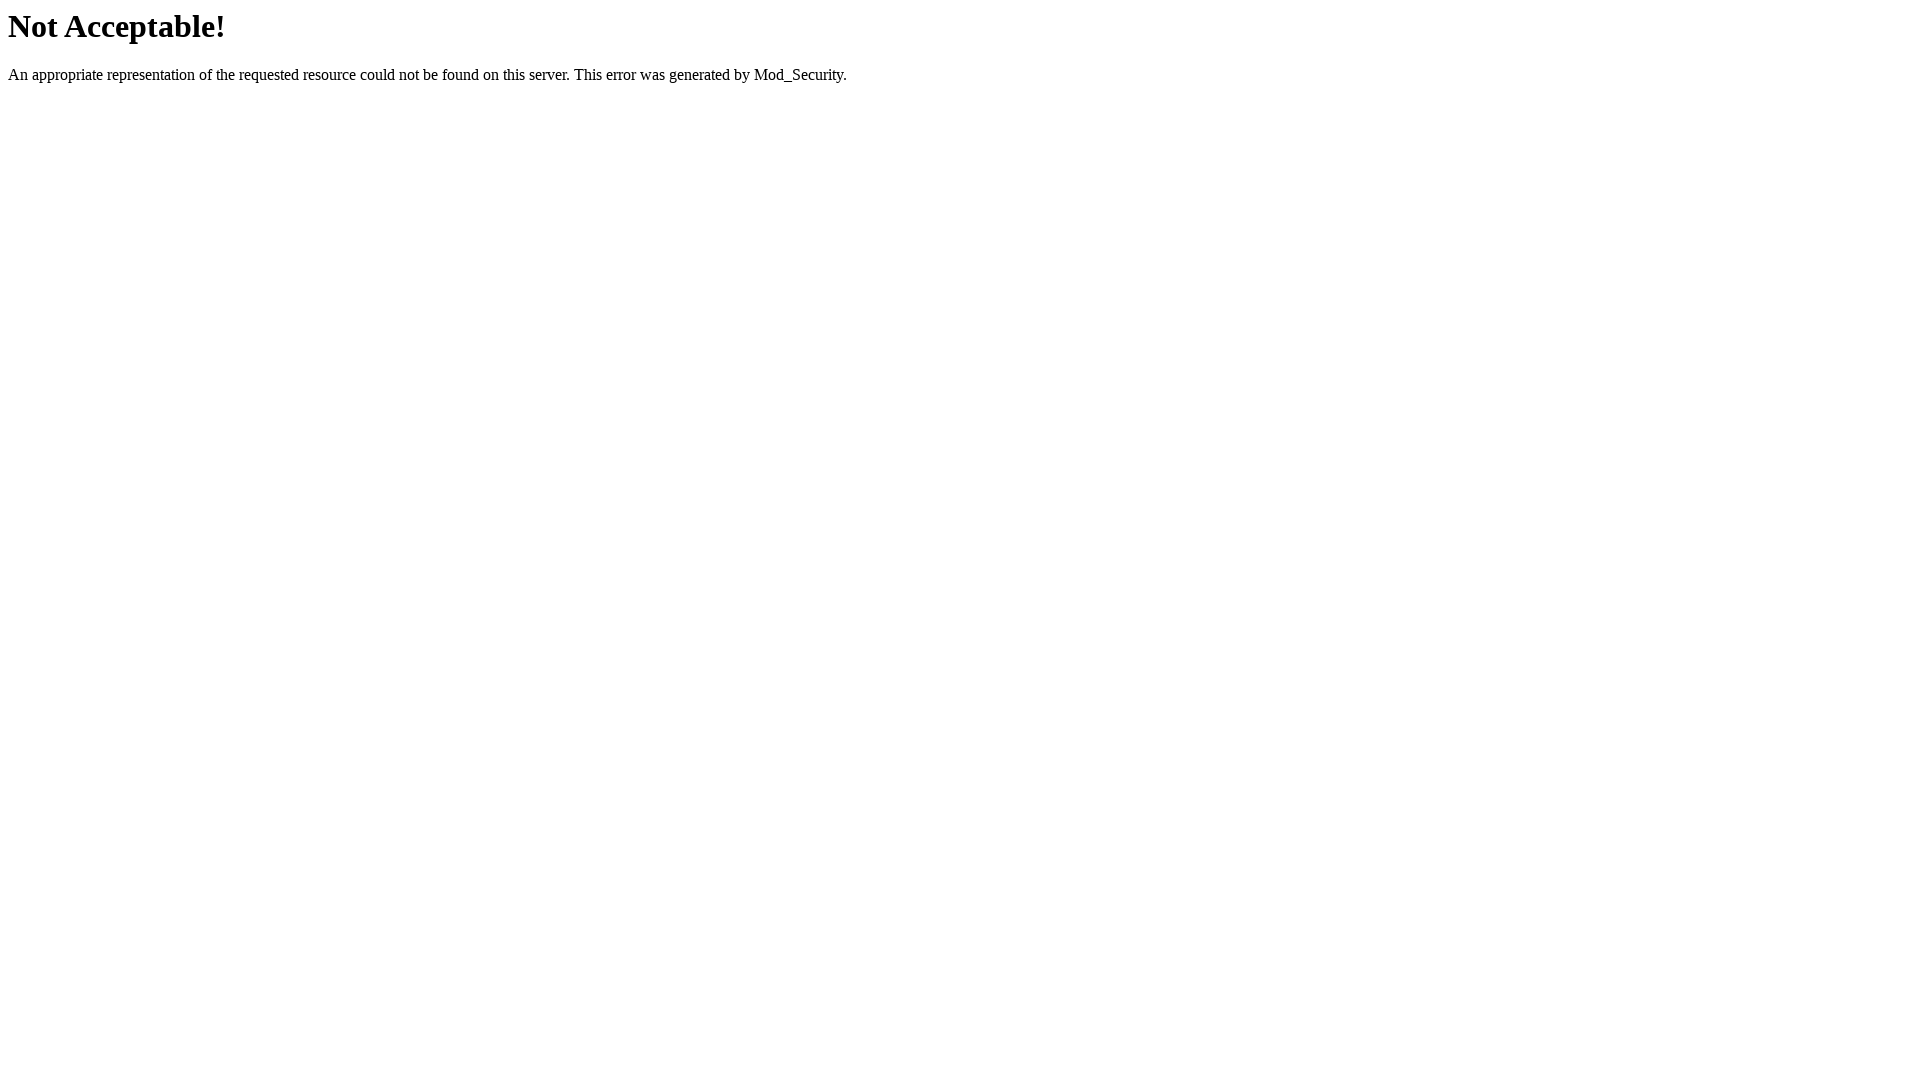

Verified page title contains 'Learn' or is not empty
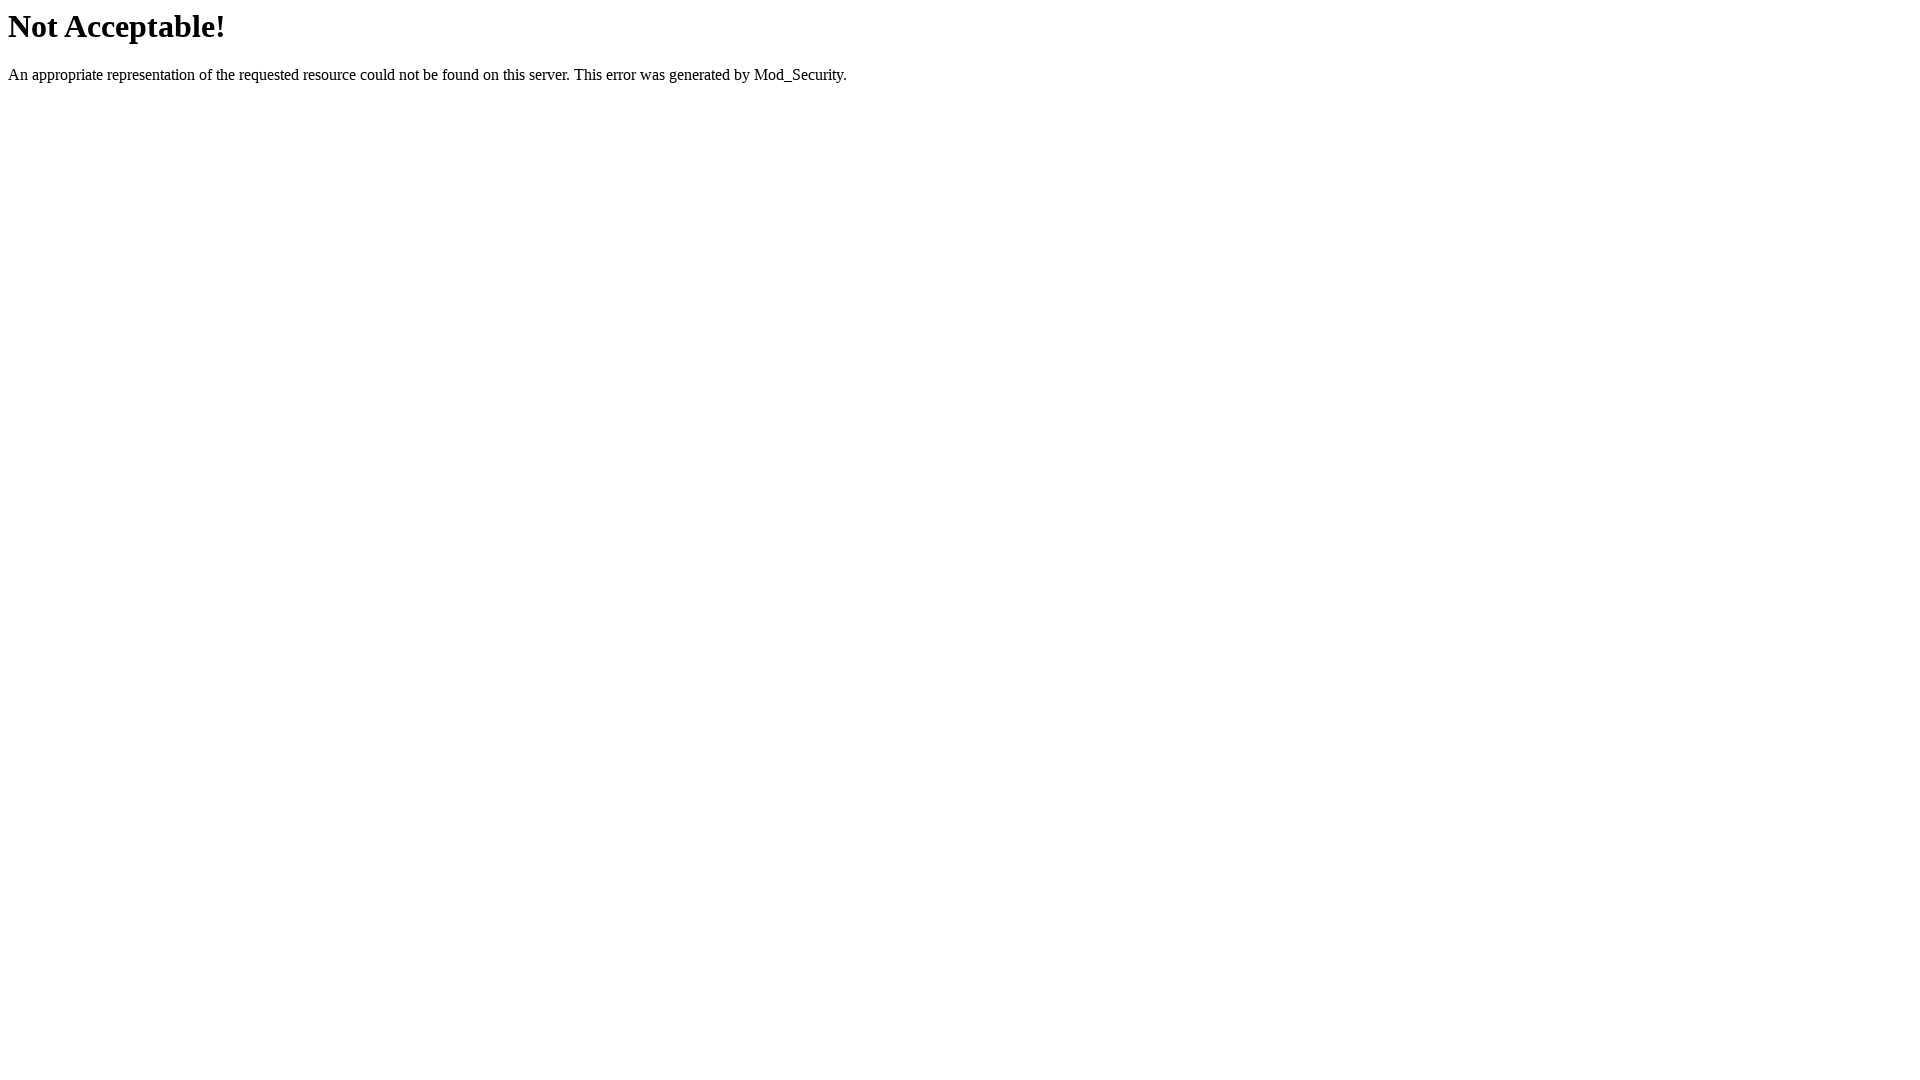

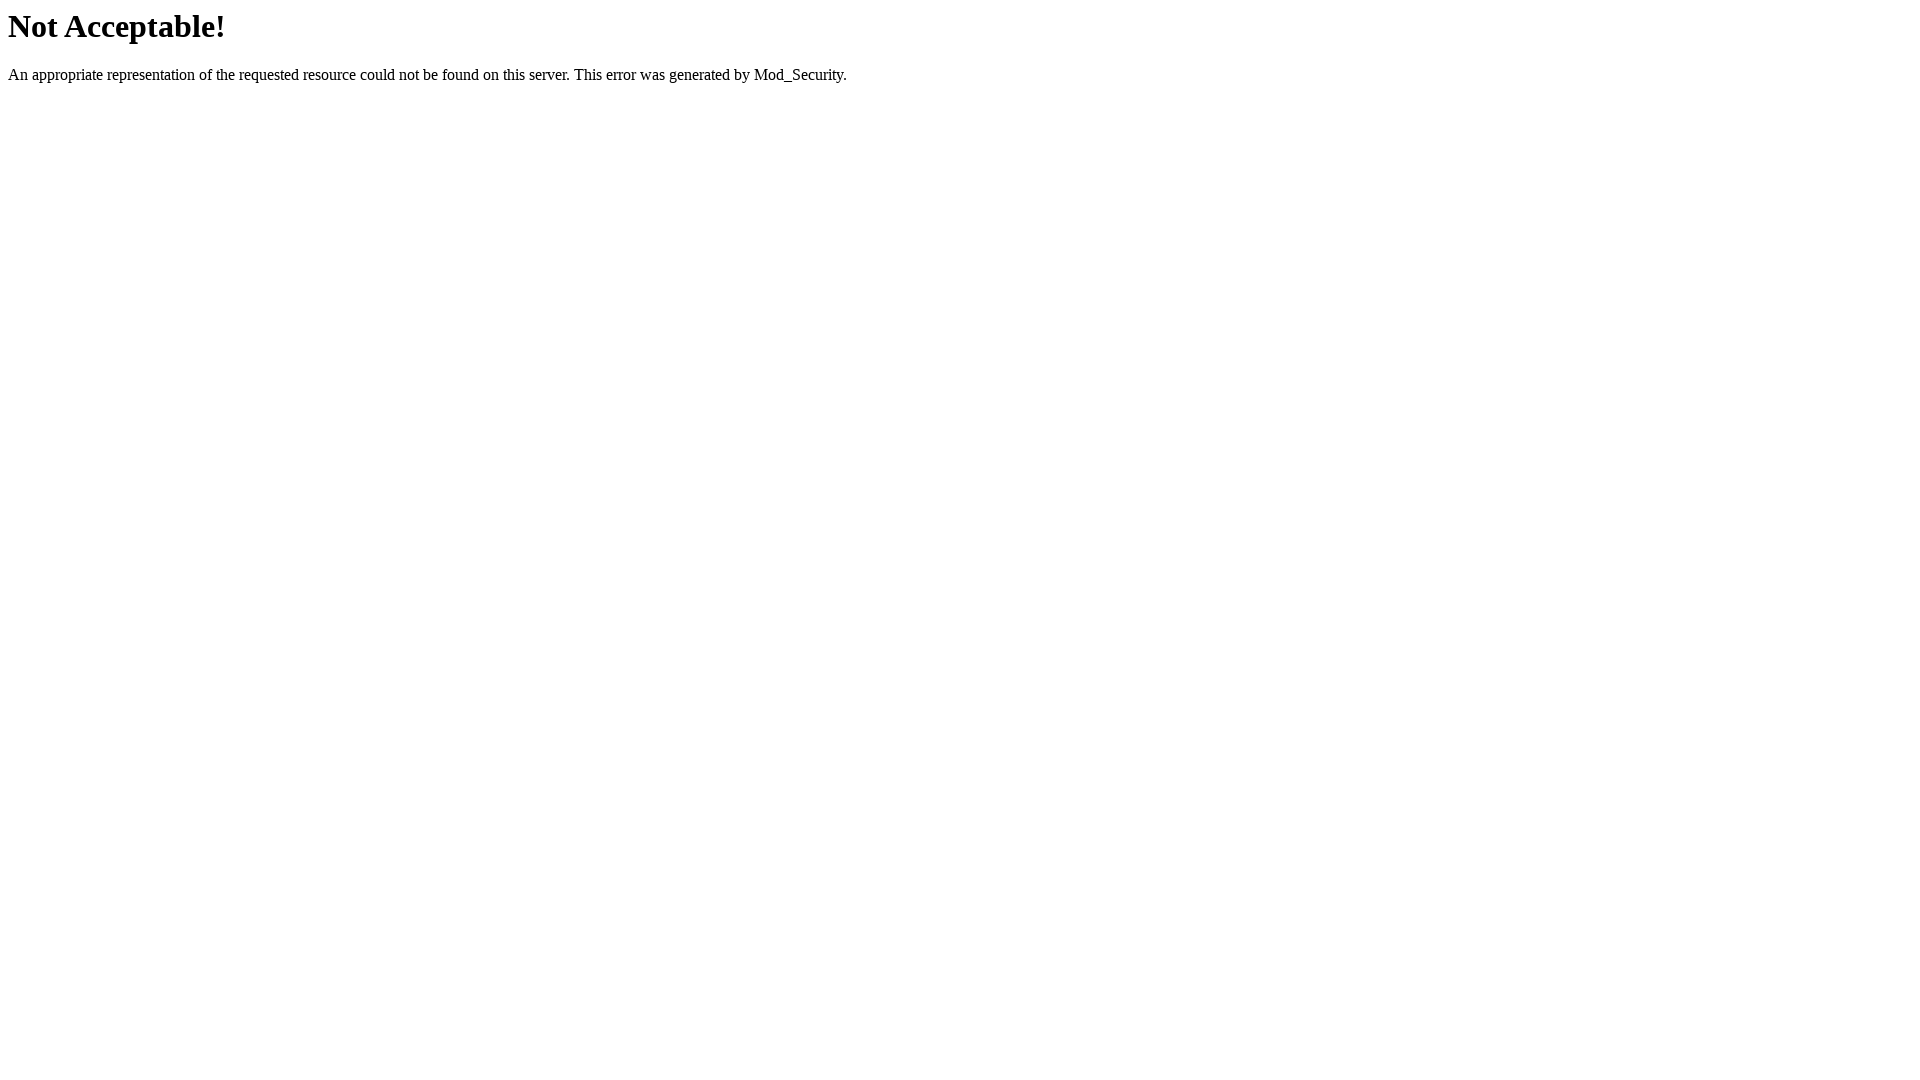